Tests checkbox functionality by clicking all checkboxes and verifying each becomes selected

Starting URL: https://codenboxautomationlab.com/practice/

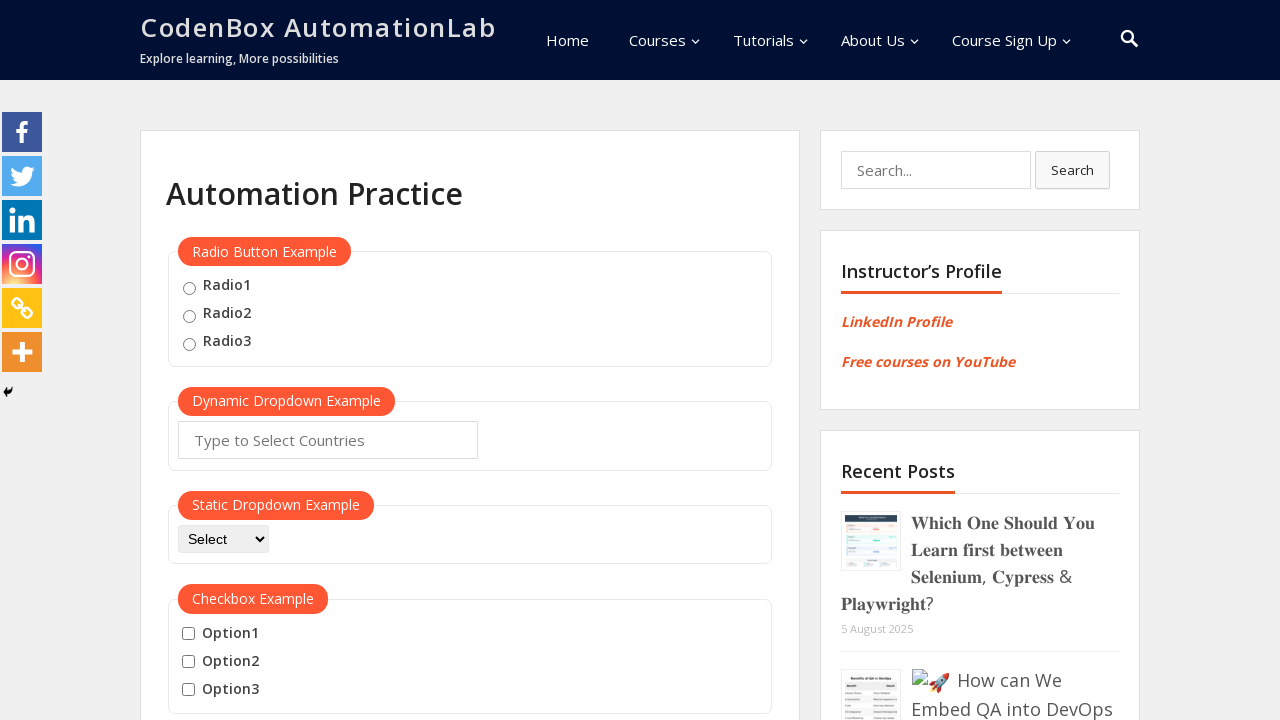

Located all checkboxes on the practice page
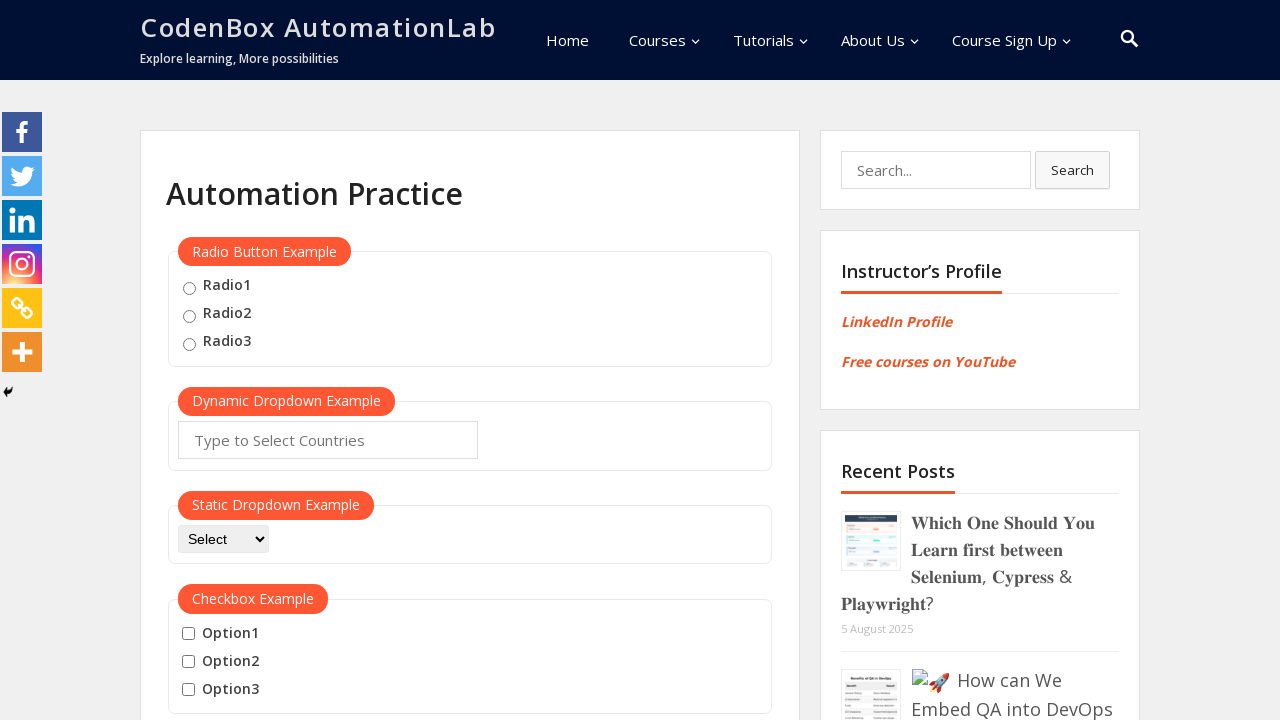

Clicked a checkbox at (188, 634) on input[type='checkbox'] >> nth=0
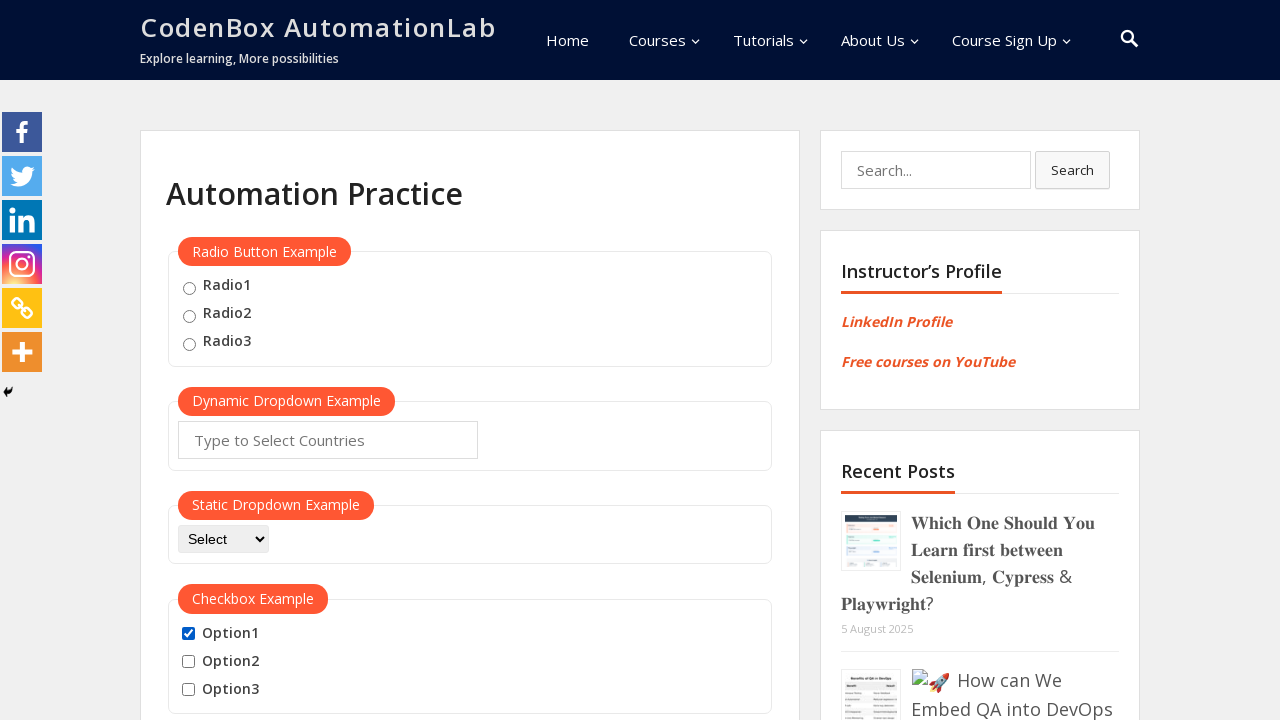

Verified checkbox is selected
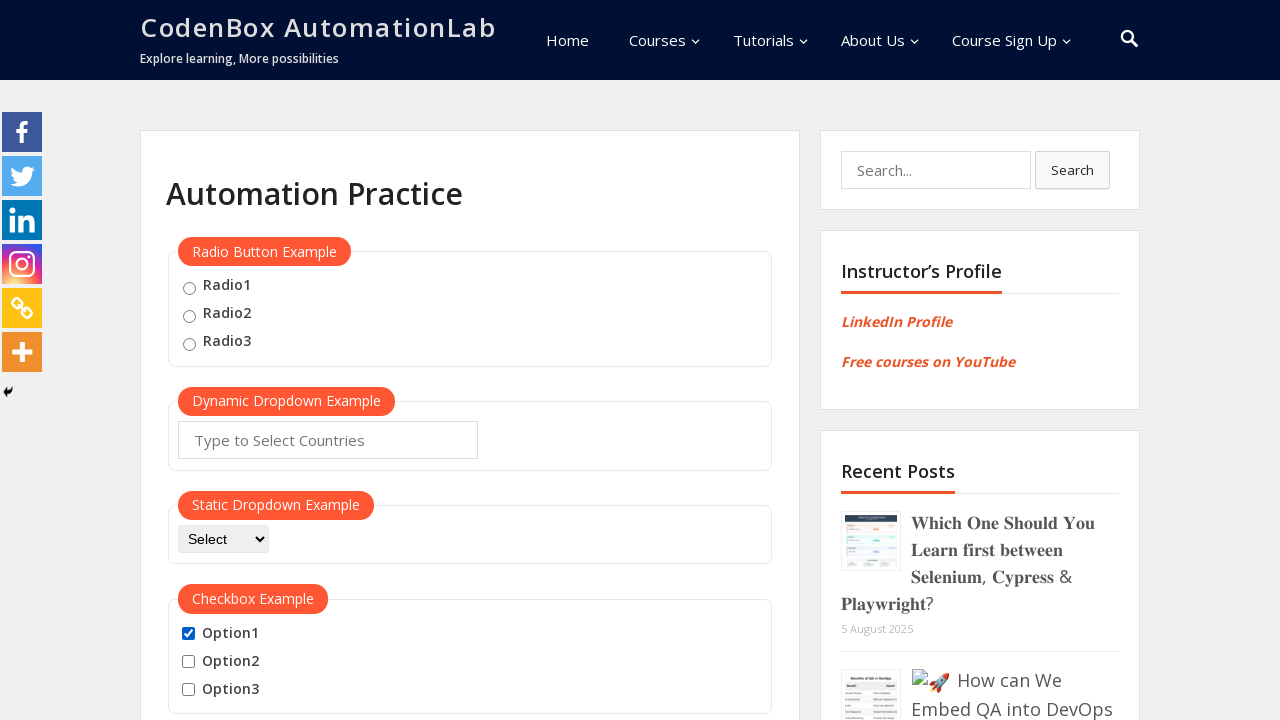

Clicked a checkbox at (188, 662) on input[type='checkbox'] >> nth=1
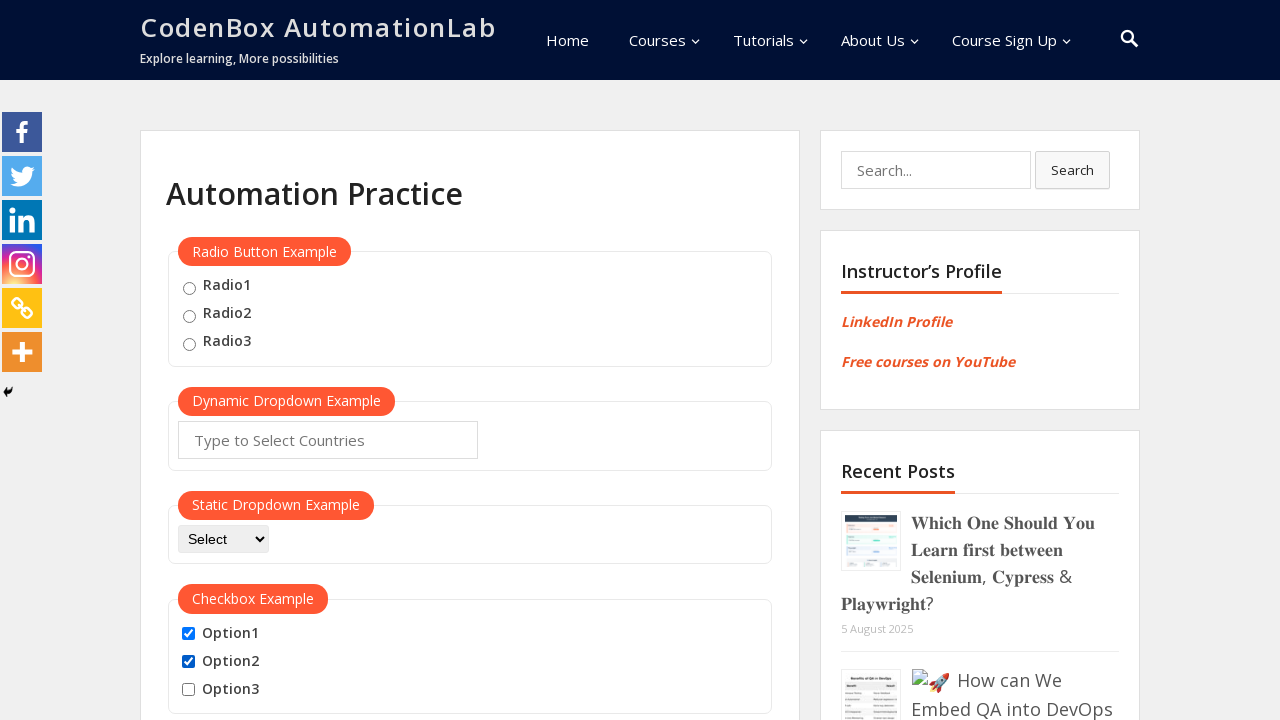

Verified checkbox is selected
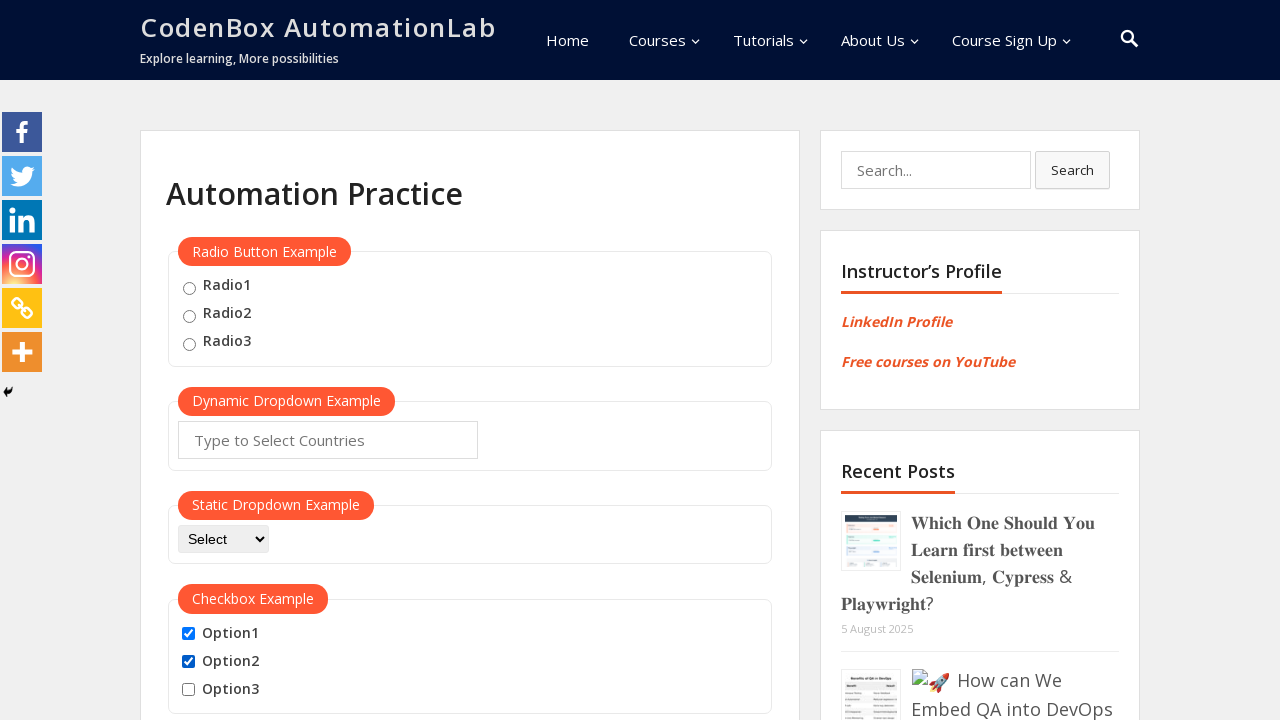

Clicked a checkbox at (188, 690) on input[type='checkbox'] >> nth=2
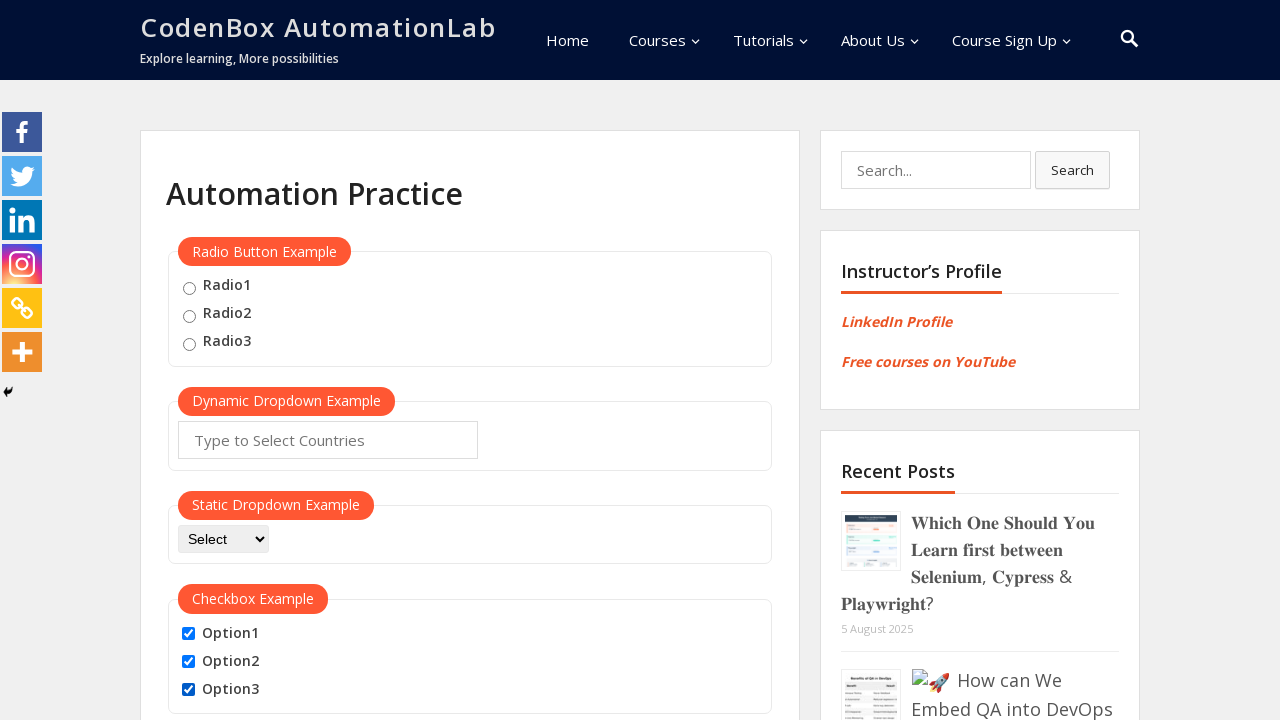

Verified checkbox is selected
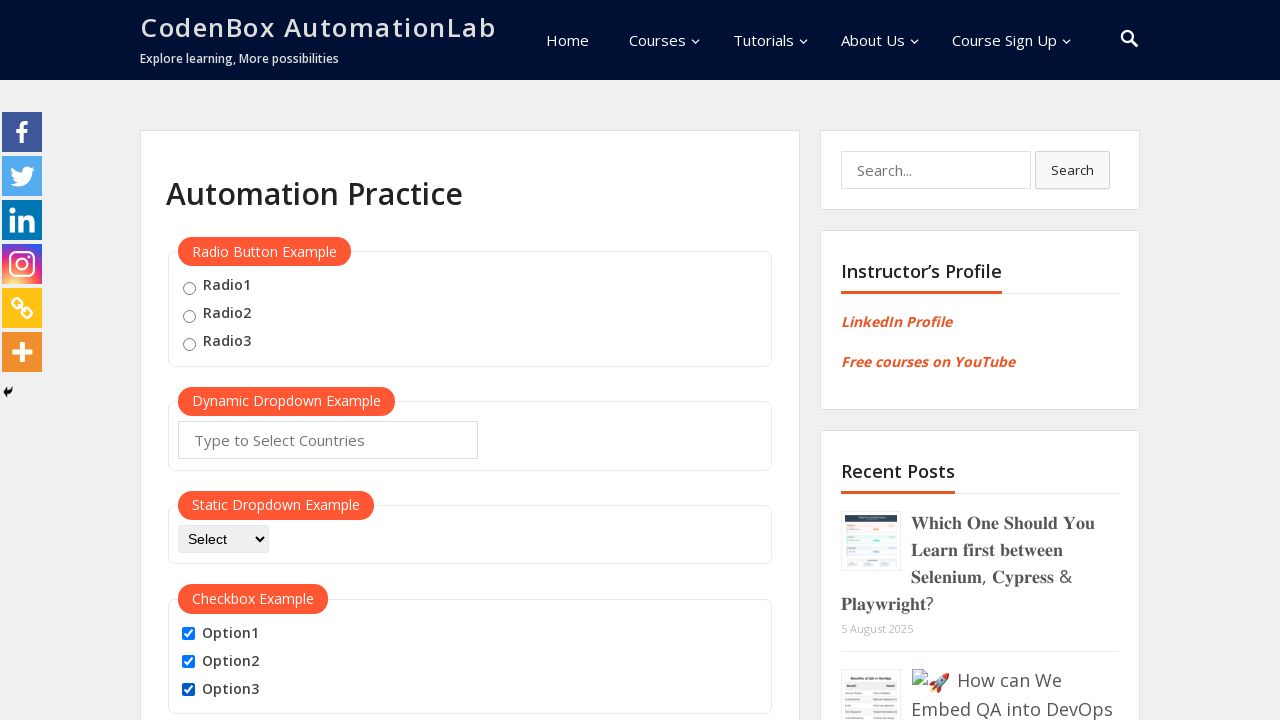

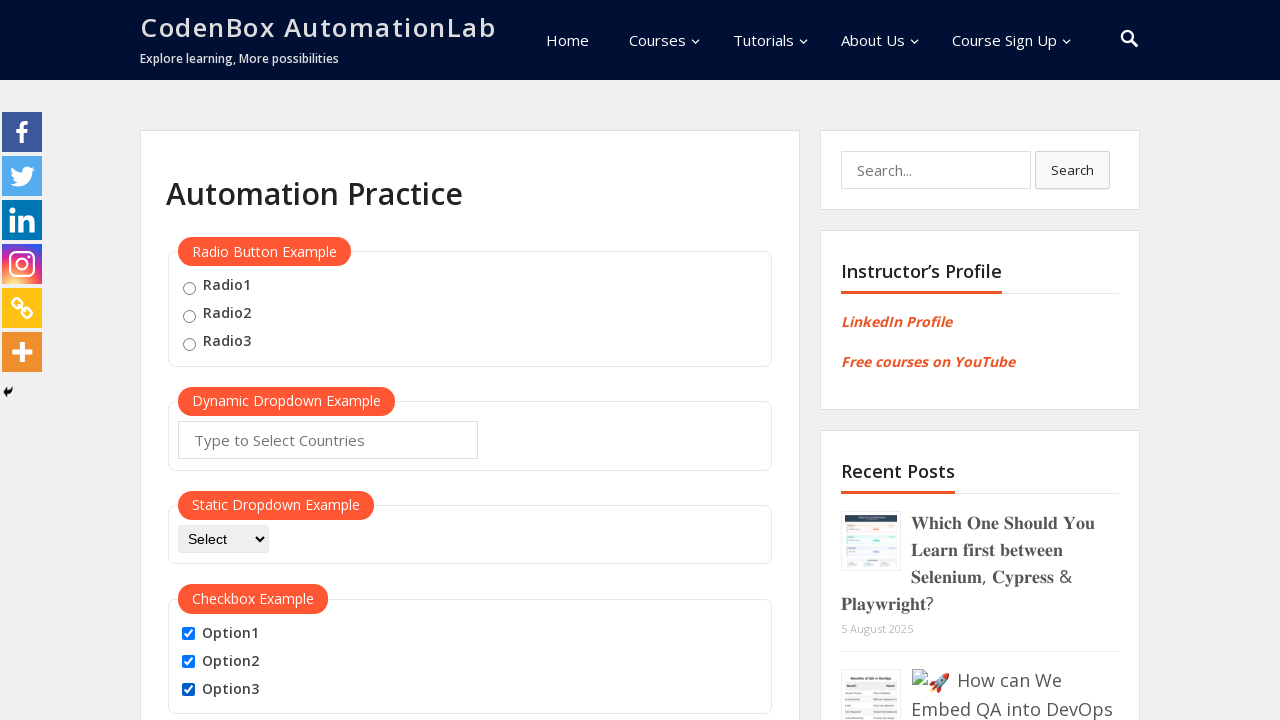